Tests the file download functionality on DemoQA by clicking the download button to initiate a file download

Starting URL: https://demoqa.com/upload-download

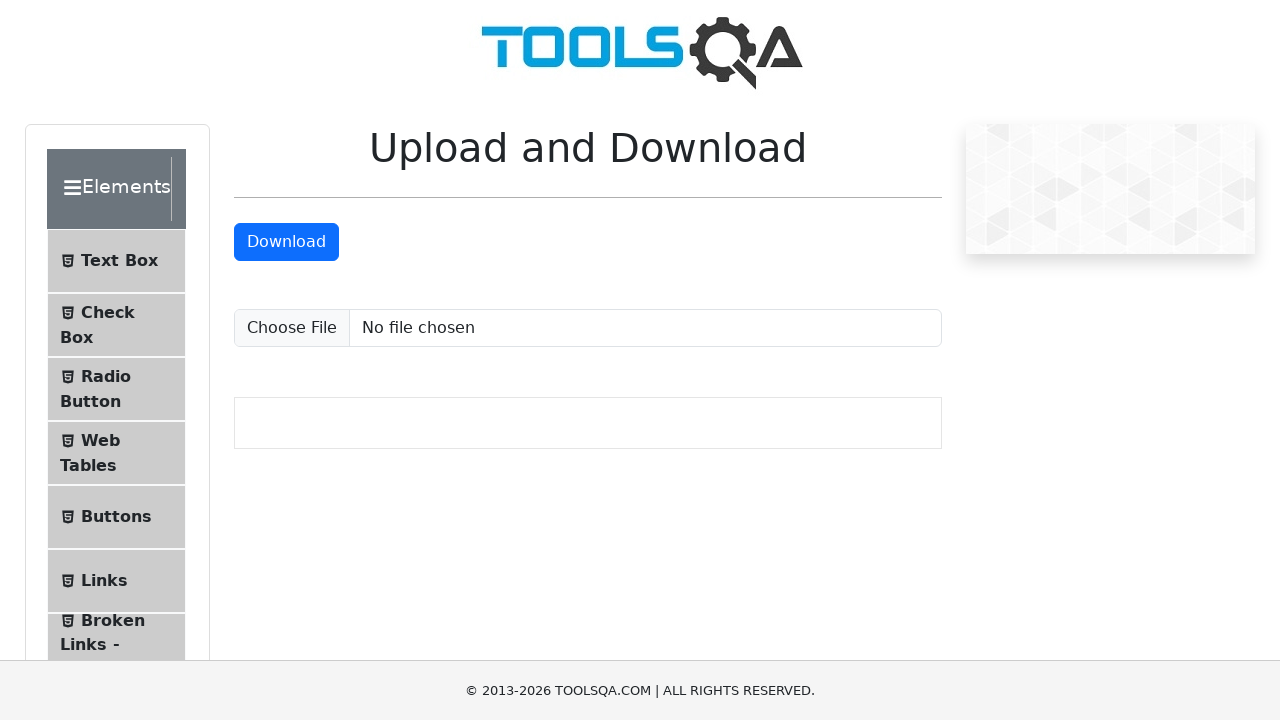

Clicked the download button to initiate file download at (286, 242) on #downloadButton
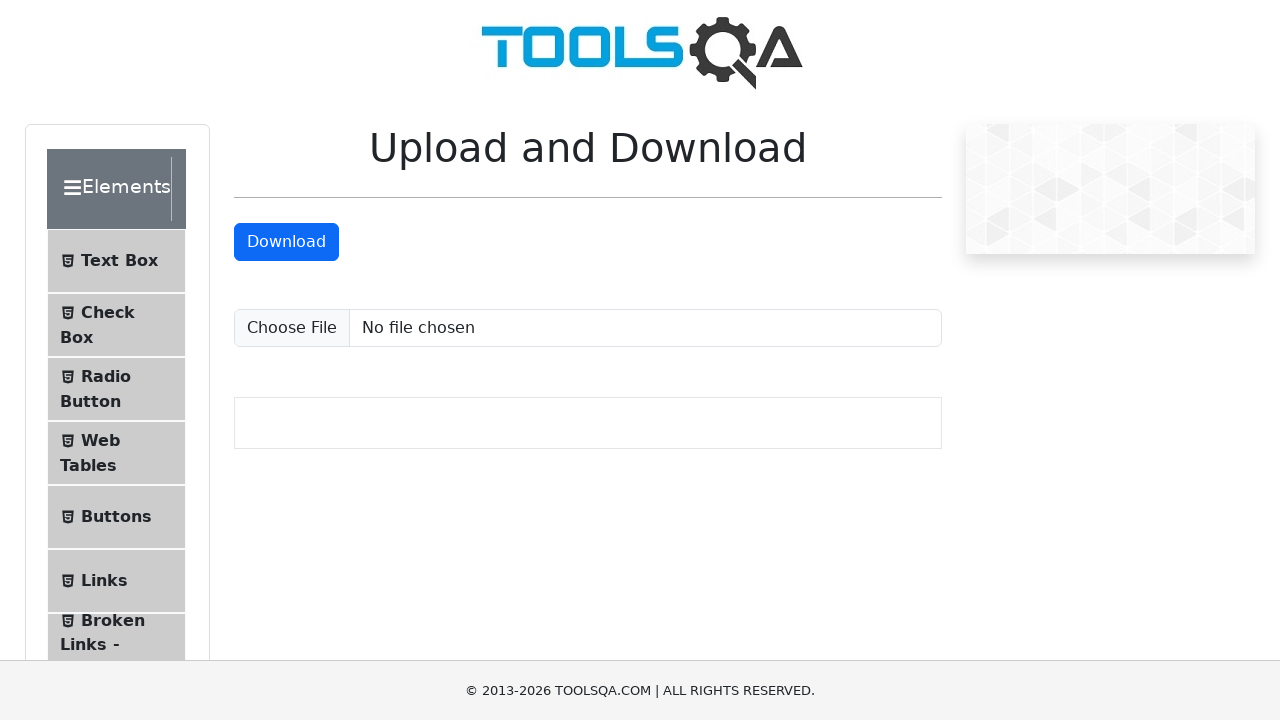

Waited 2 seconds for download to start
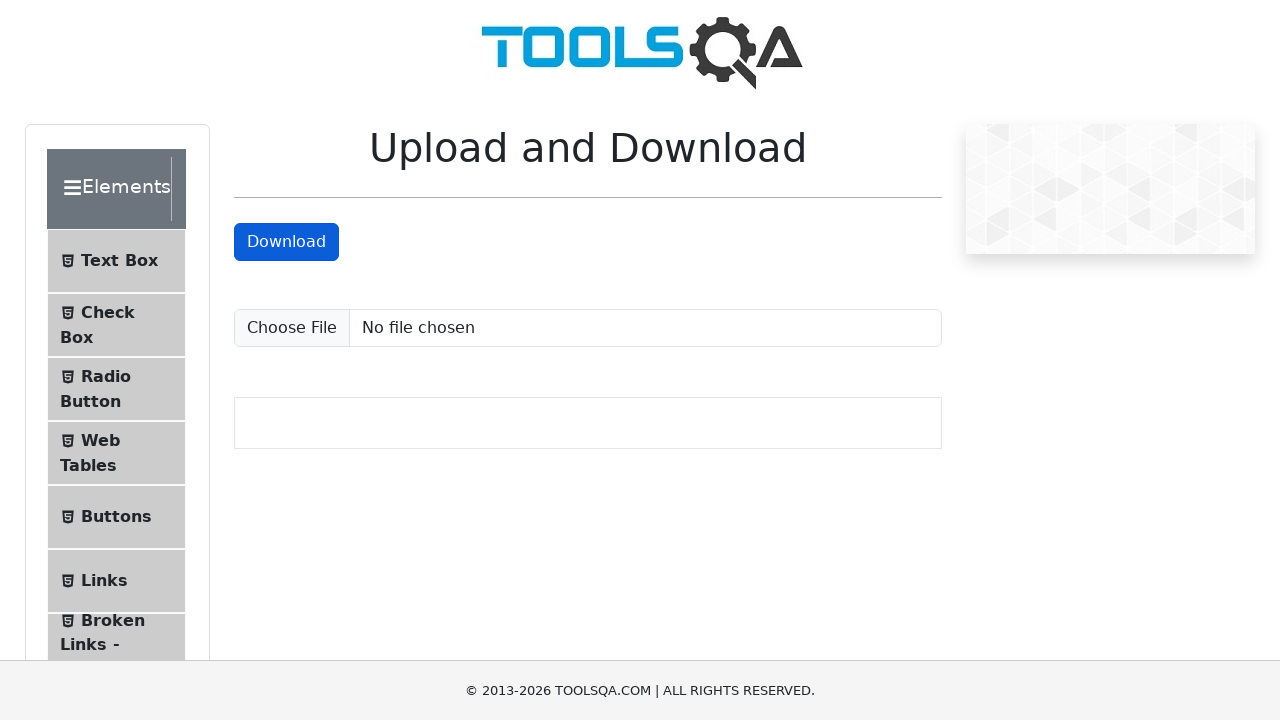

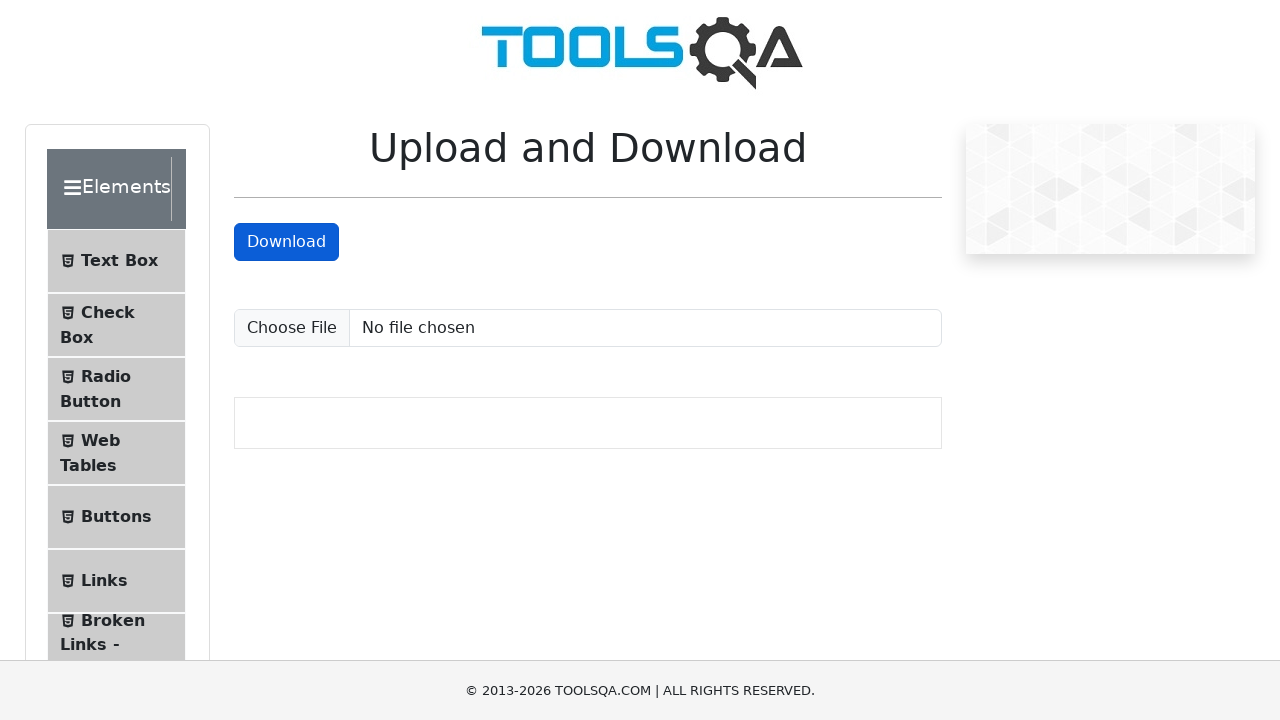